Tests an AJAX-dependent page by clicking on a year link (2015) and waiting for Oscar movie data to load in a table. Note: The original script intentionally disables JavaScript to test failure behavior, but this translation runs with JavaScript enabled for normal functionality.

Starting URL: https://www.scrapethissite.com/pages/ajax-javascript/

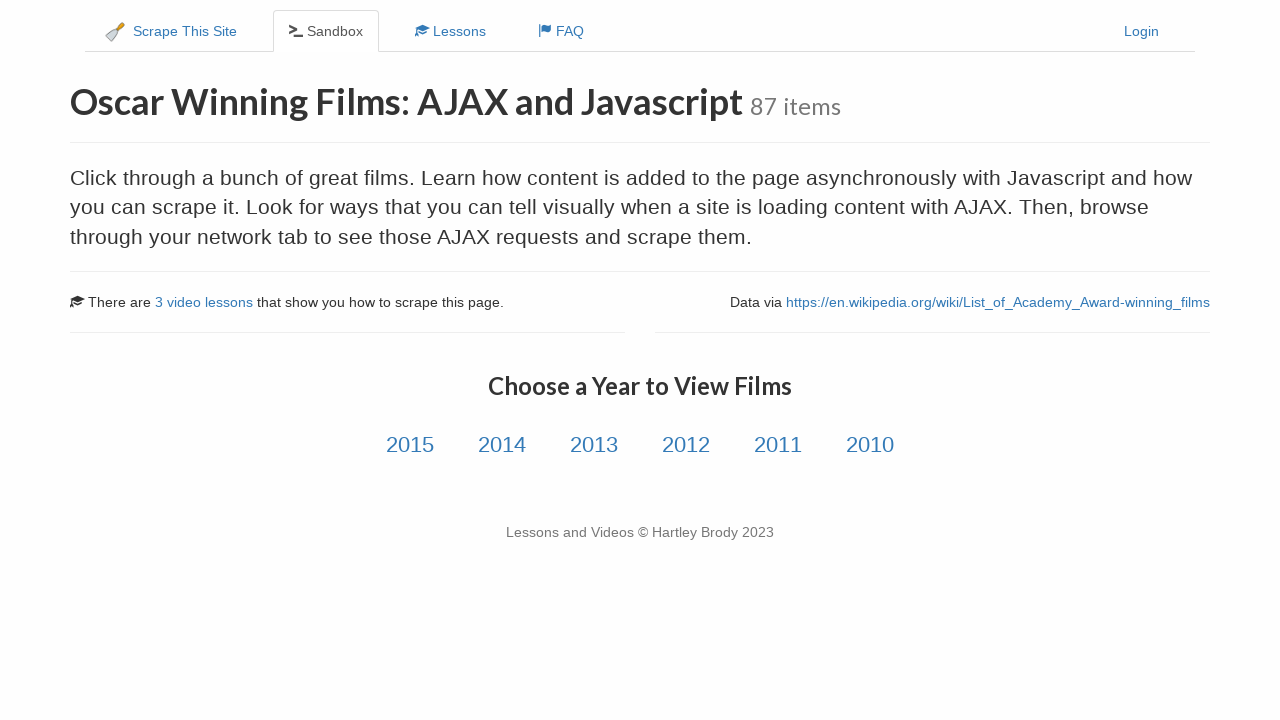

Clicked on 2015 year link to trigger AJAX request at (410, 445) on internal:role=link[name="2015"i]
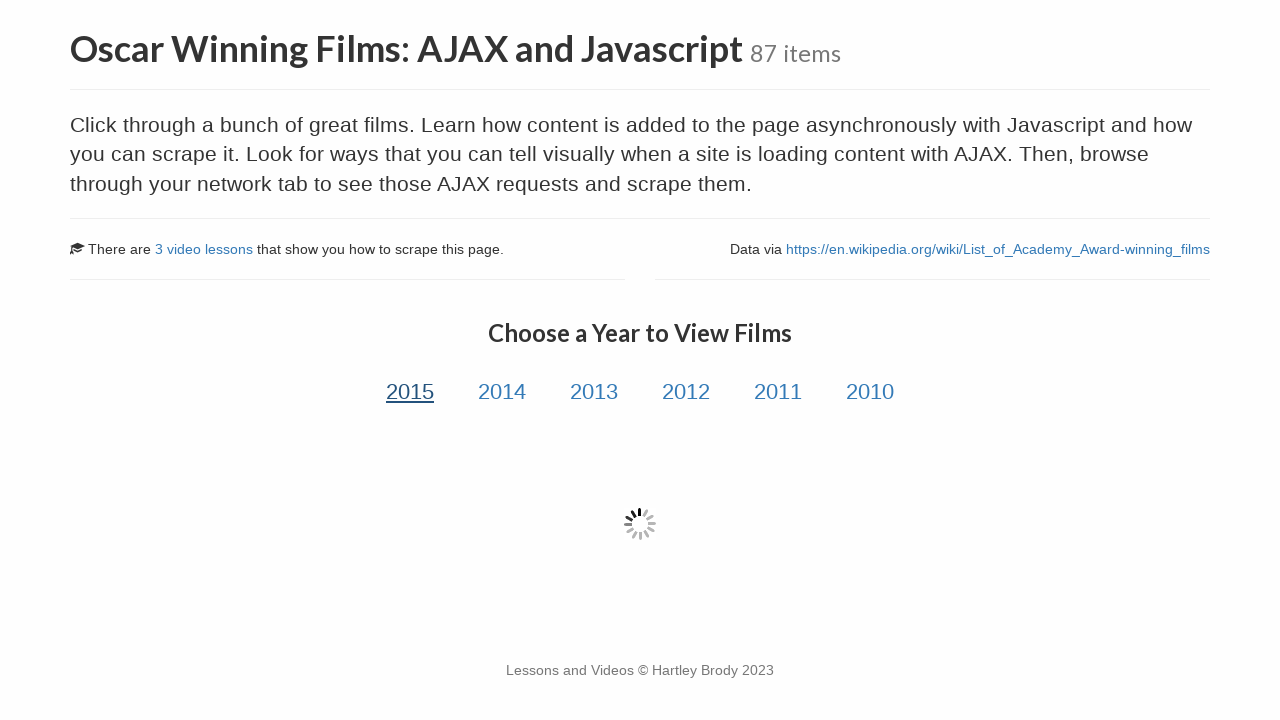

Oscar movie data table loaded successfully
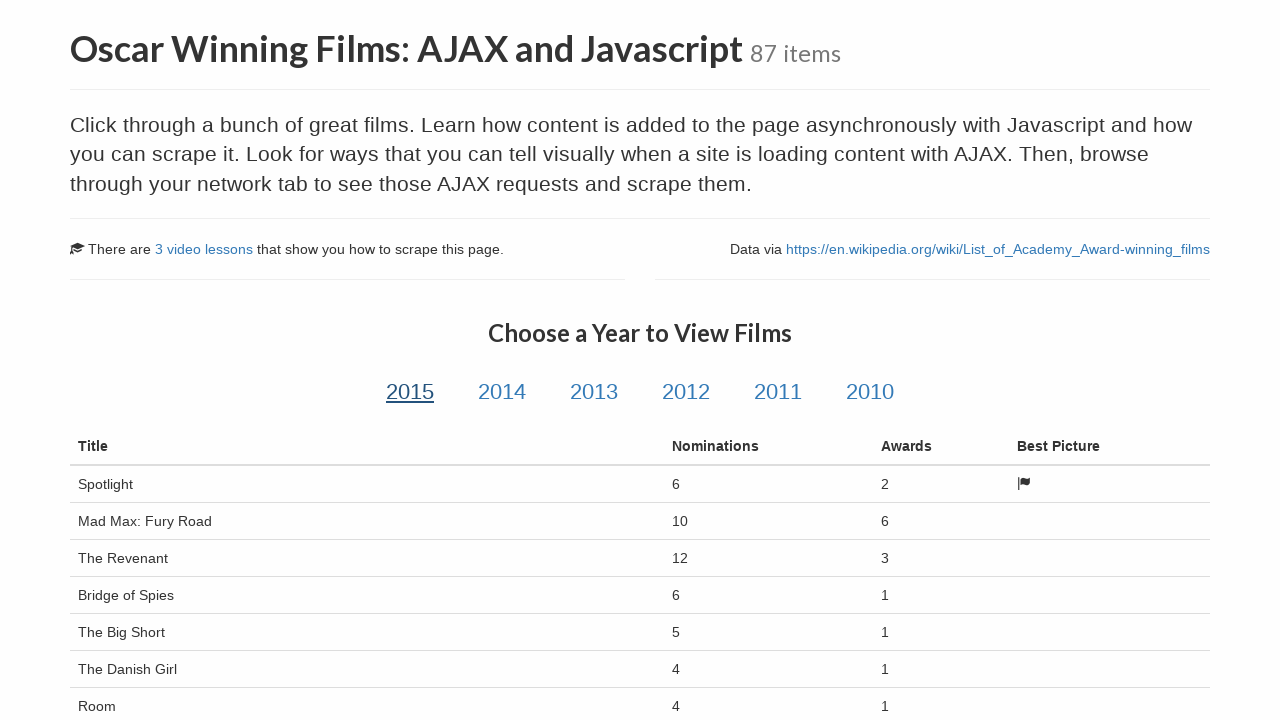

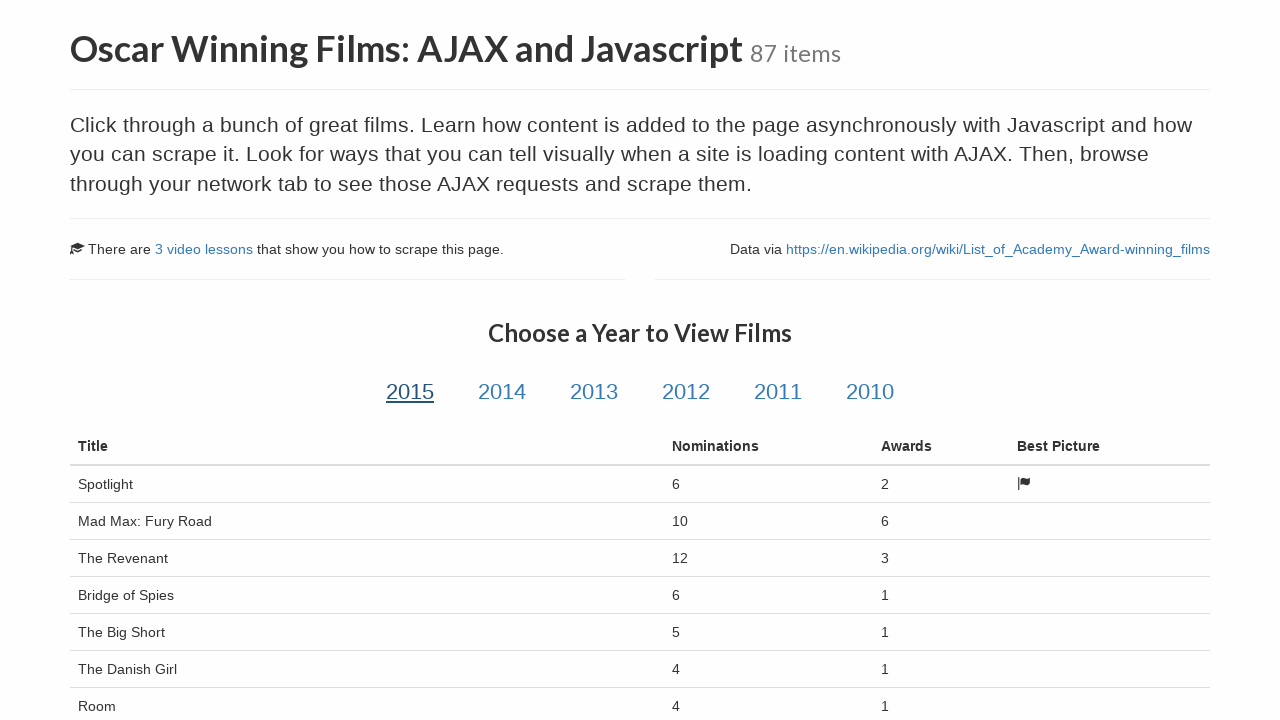